Tests a web form by entering text into a text box and clicking the submit button, then verifies the success message is displayed

Starting URL: https://www.selenium.dev/selenium/web/web-form.html

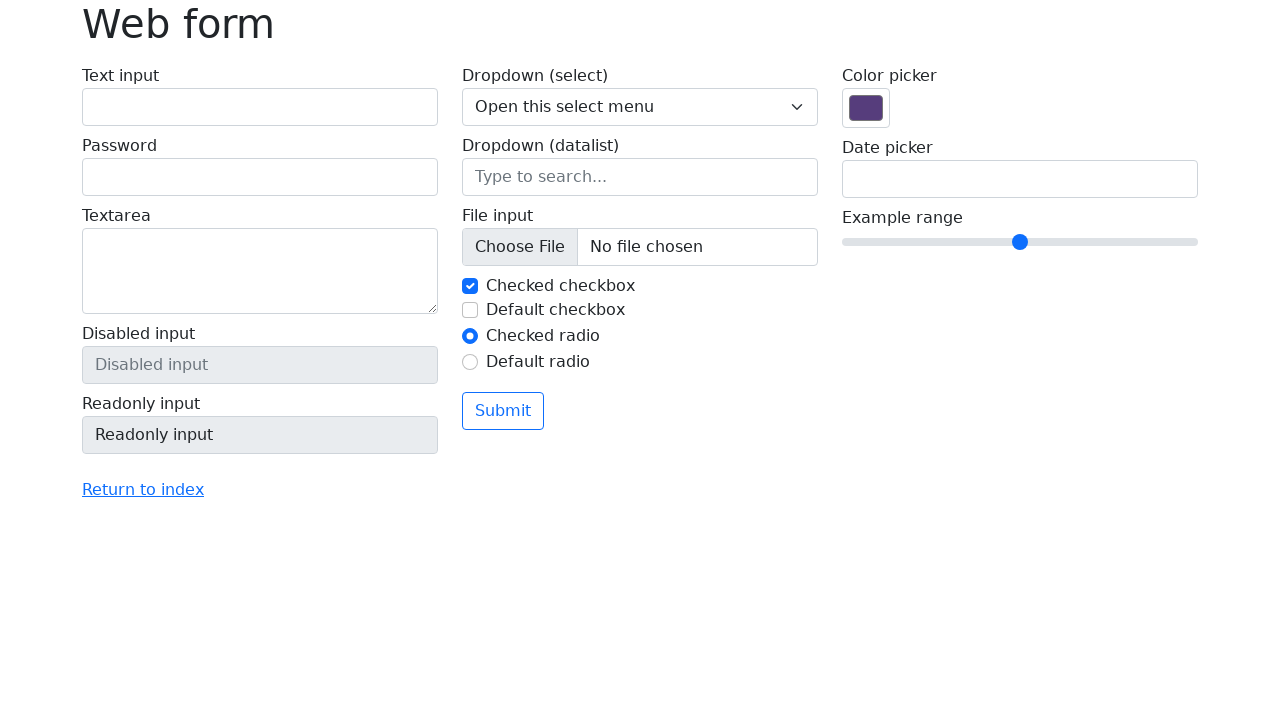

Filled text box with 'Selenium' on #my-text-id
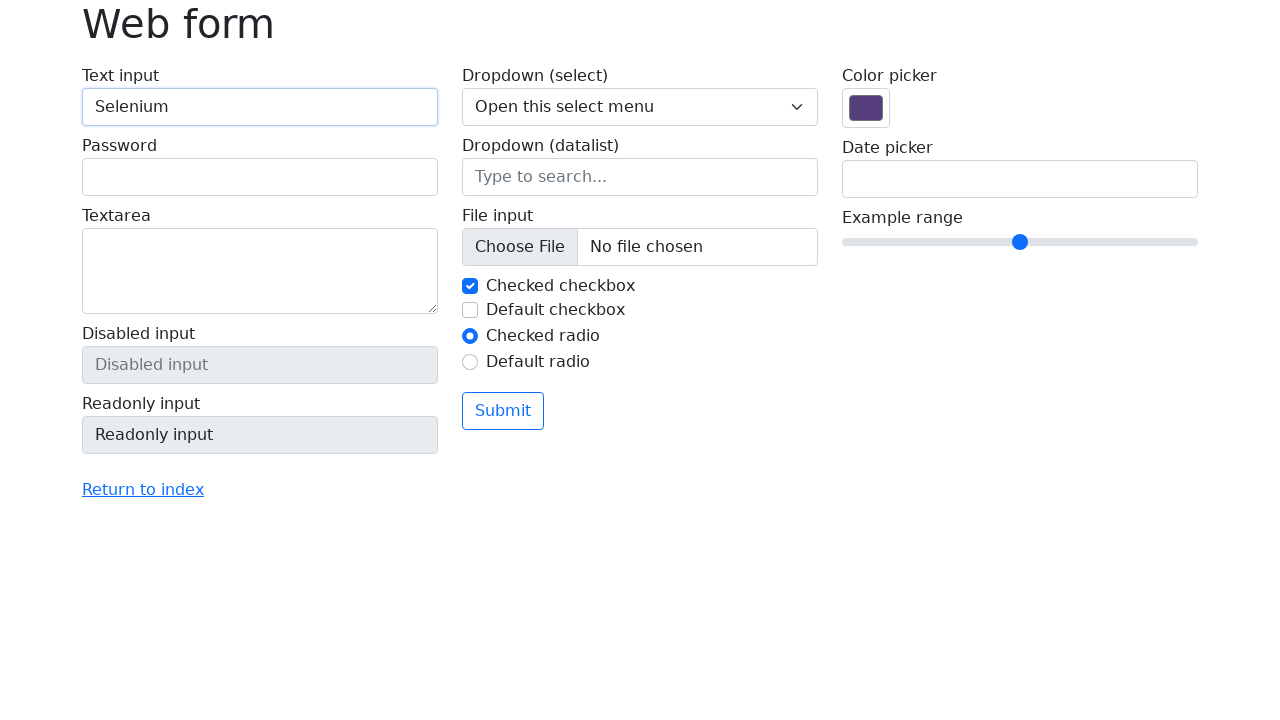

Clicked submit button at (503, 411) on button
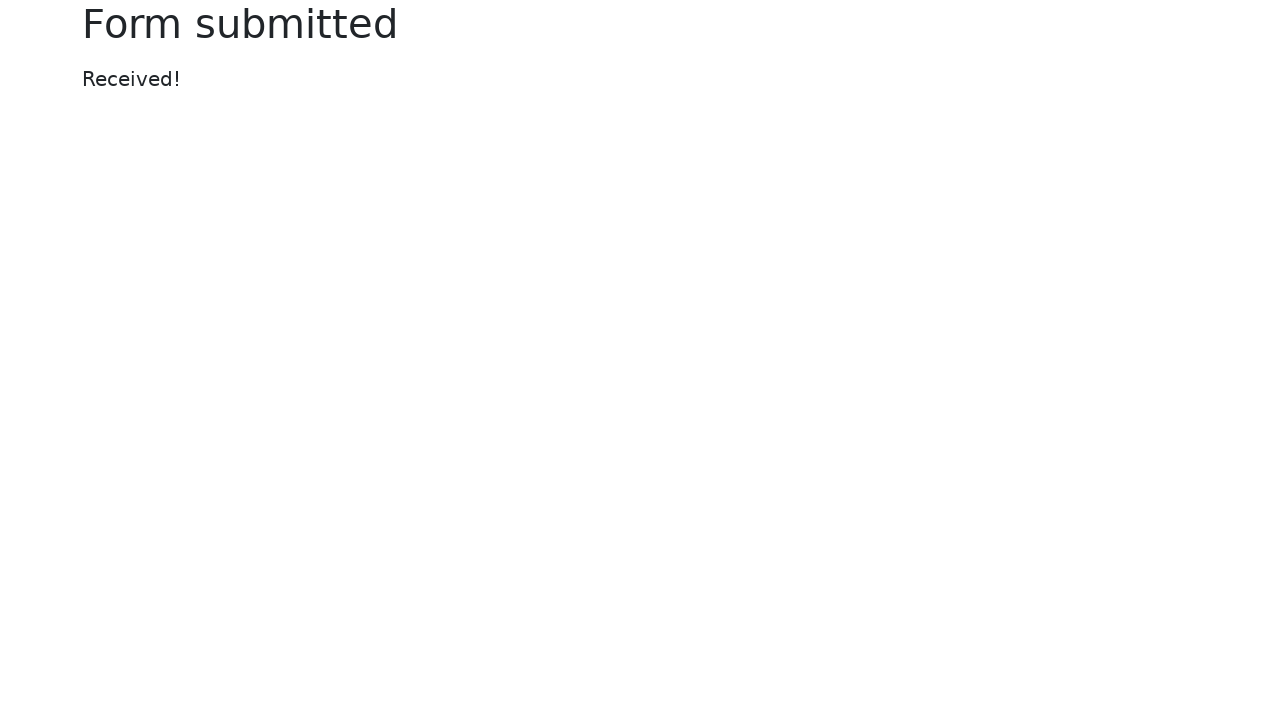

Success message element loaded
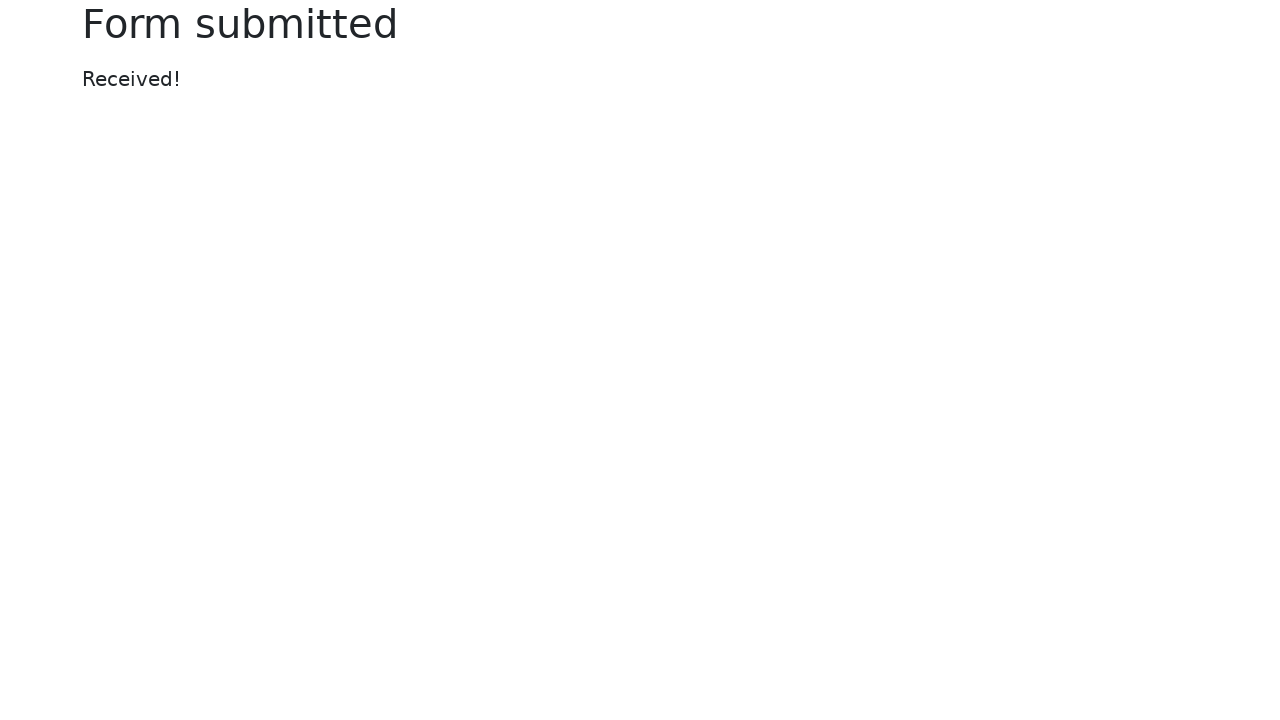

Located success message element
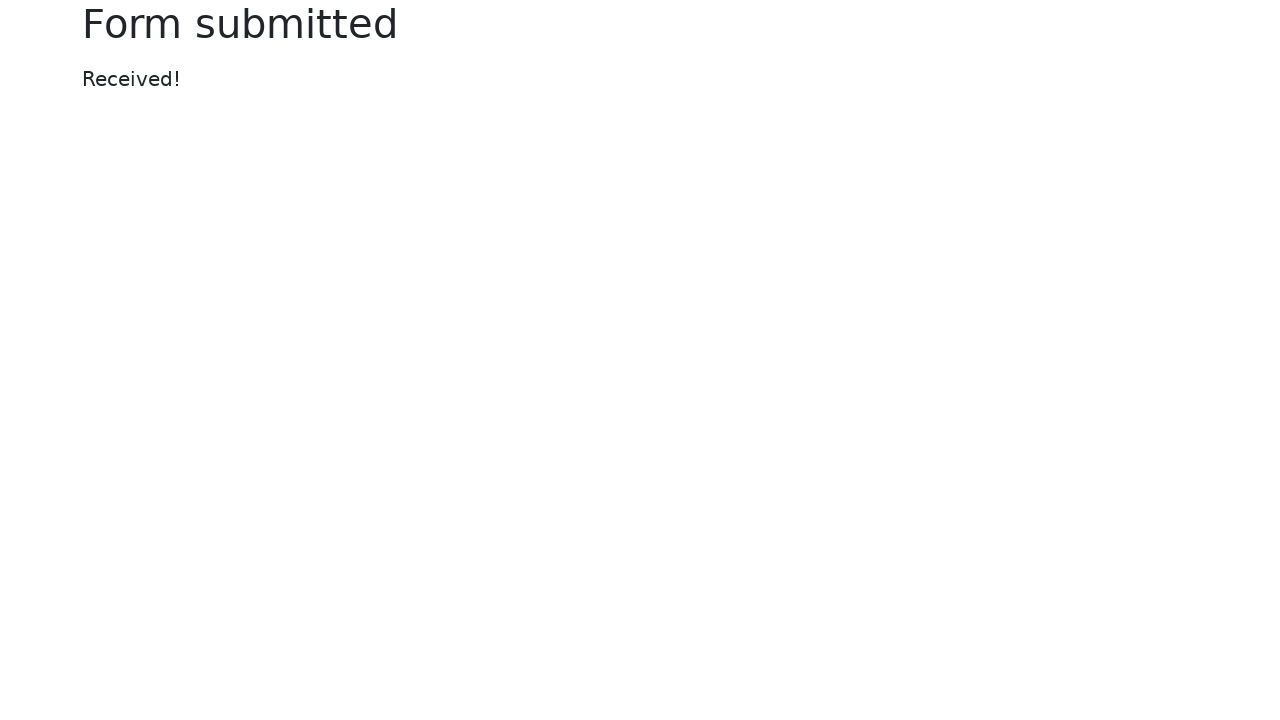

Verified success message displays 'Received!'
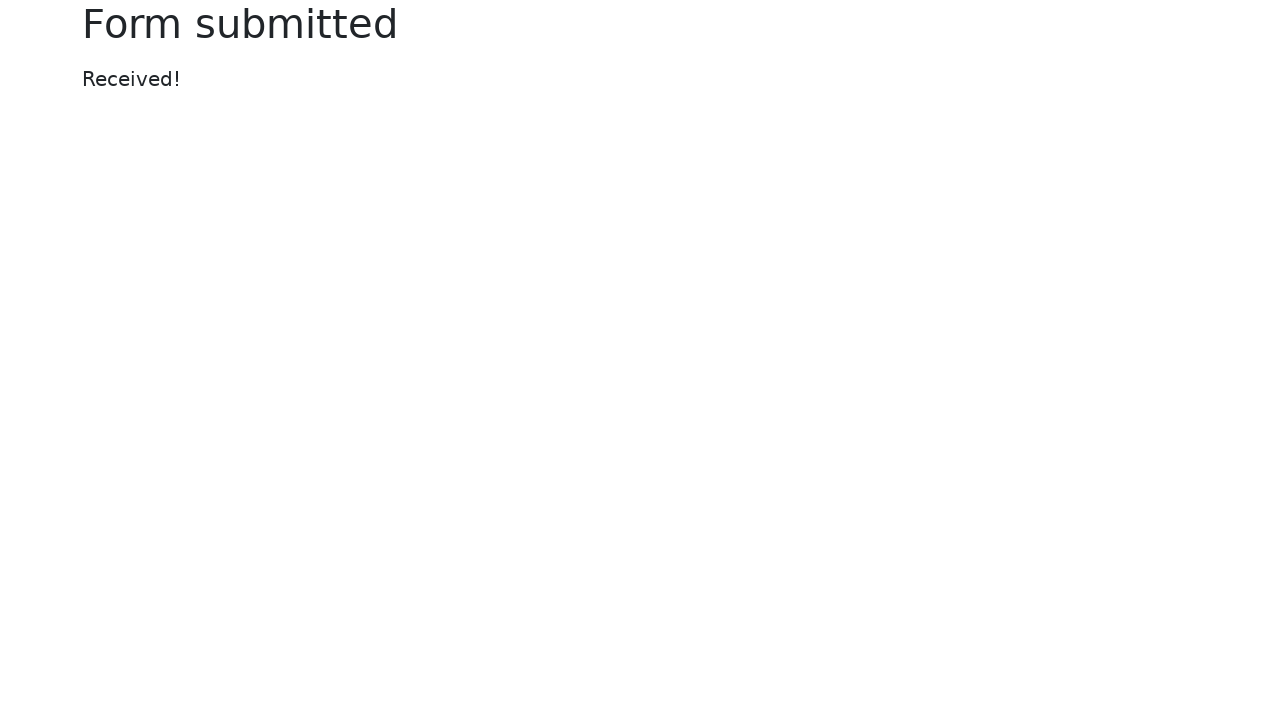

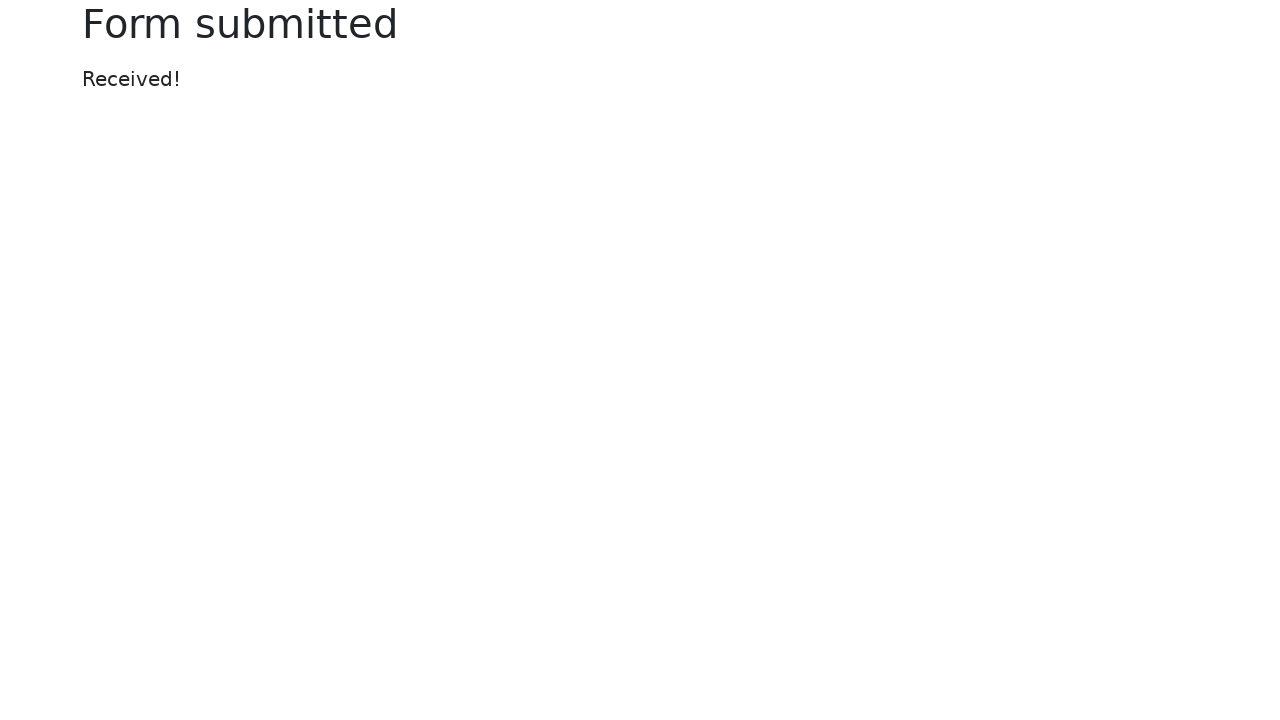